Opens the CNBC website and waits for the page to load

Starting URL: https://www.cnbc.com

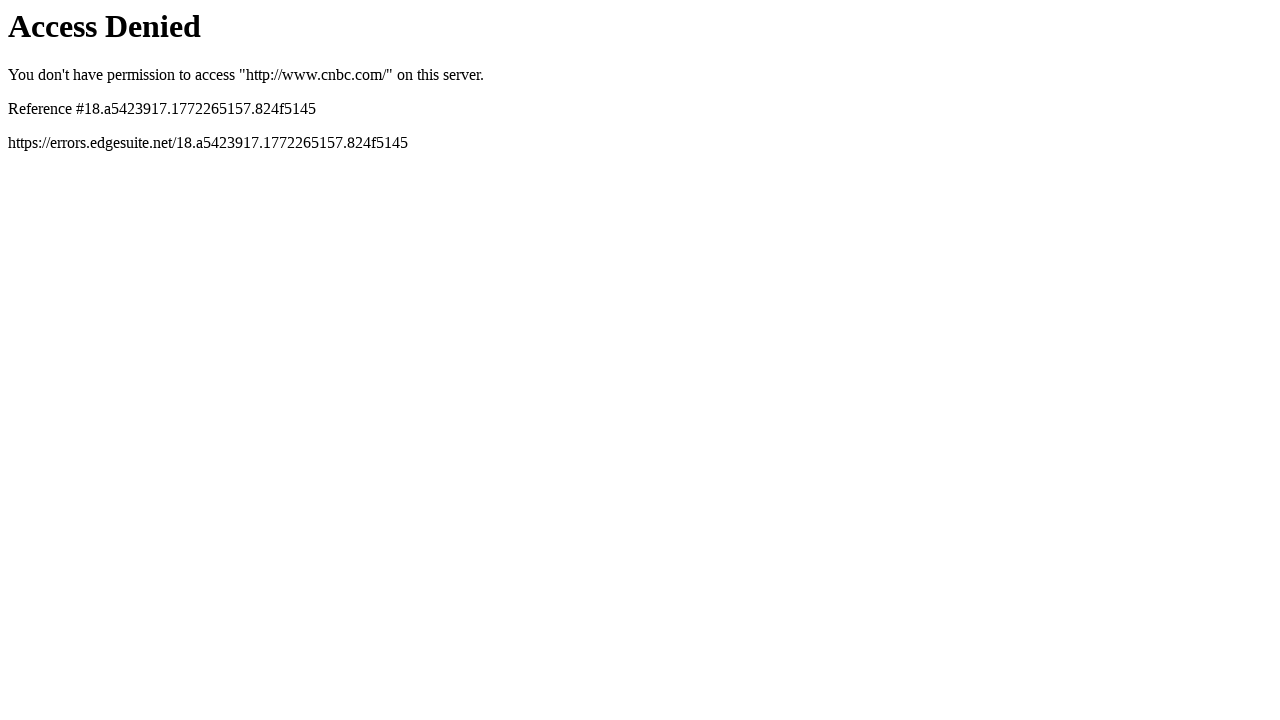

Navigated to CNBC website at https://www.cnbc.com
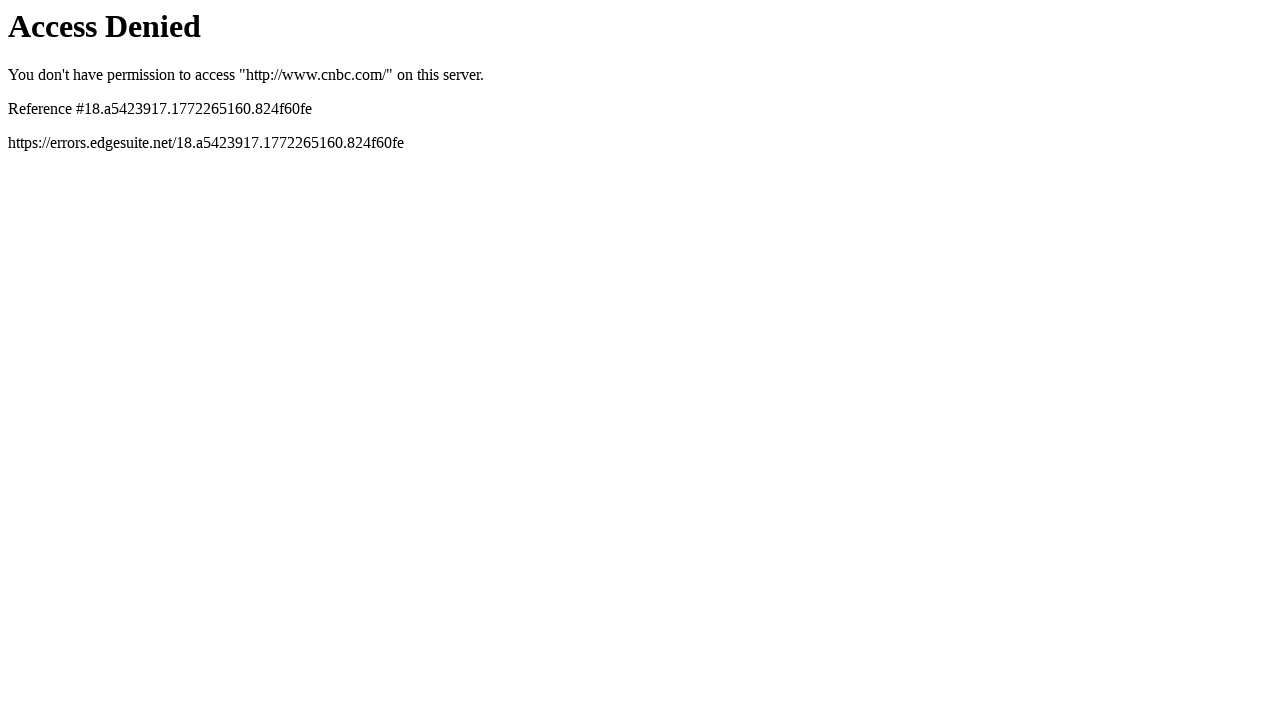

Page DOM content loaded successfully
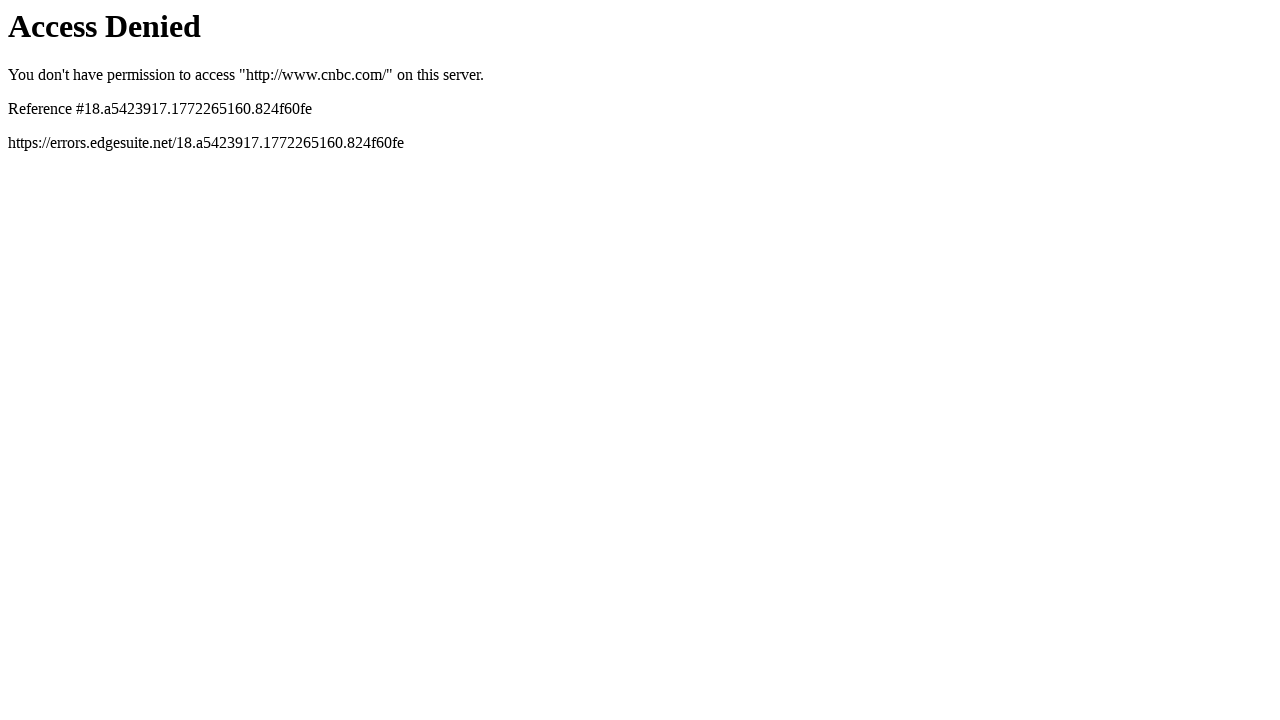

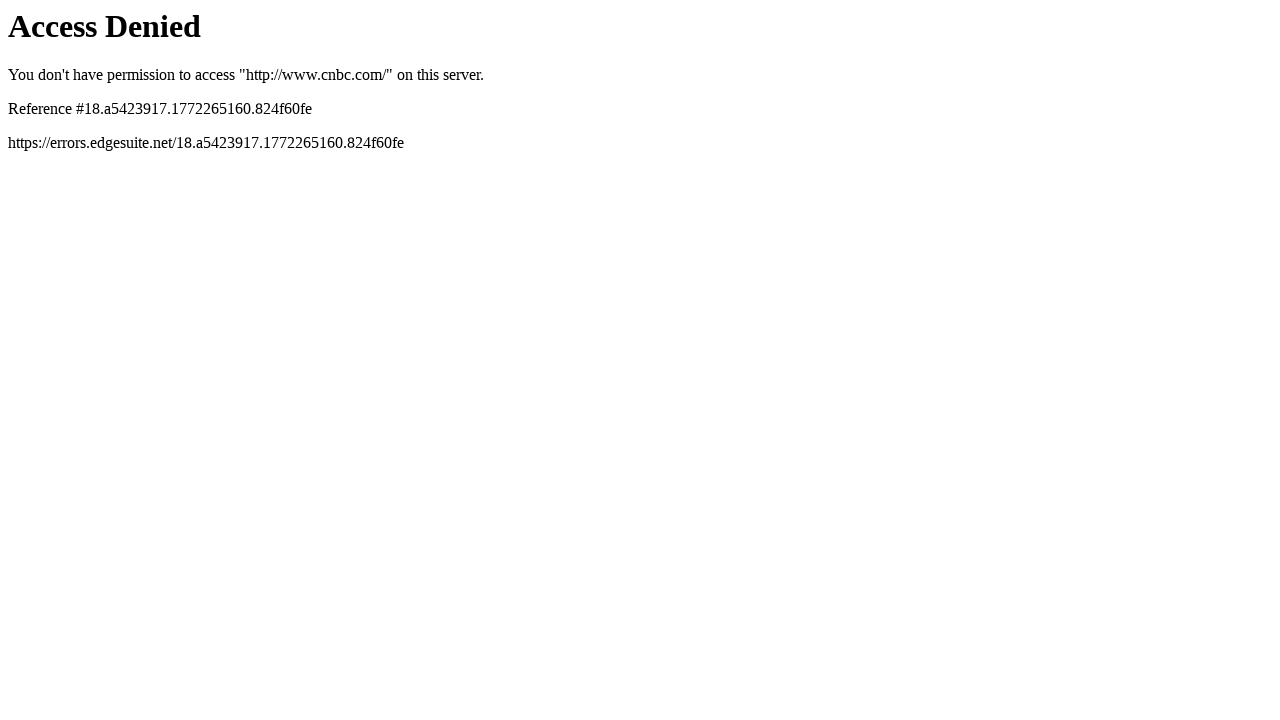